Tests button click functionality by navigating to a demo automation site and clicking the "Skip signin" button to bypass the login flow.

Starting URL: http://demo.automationtesting.in

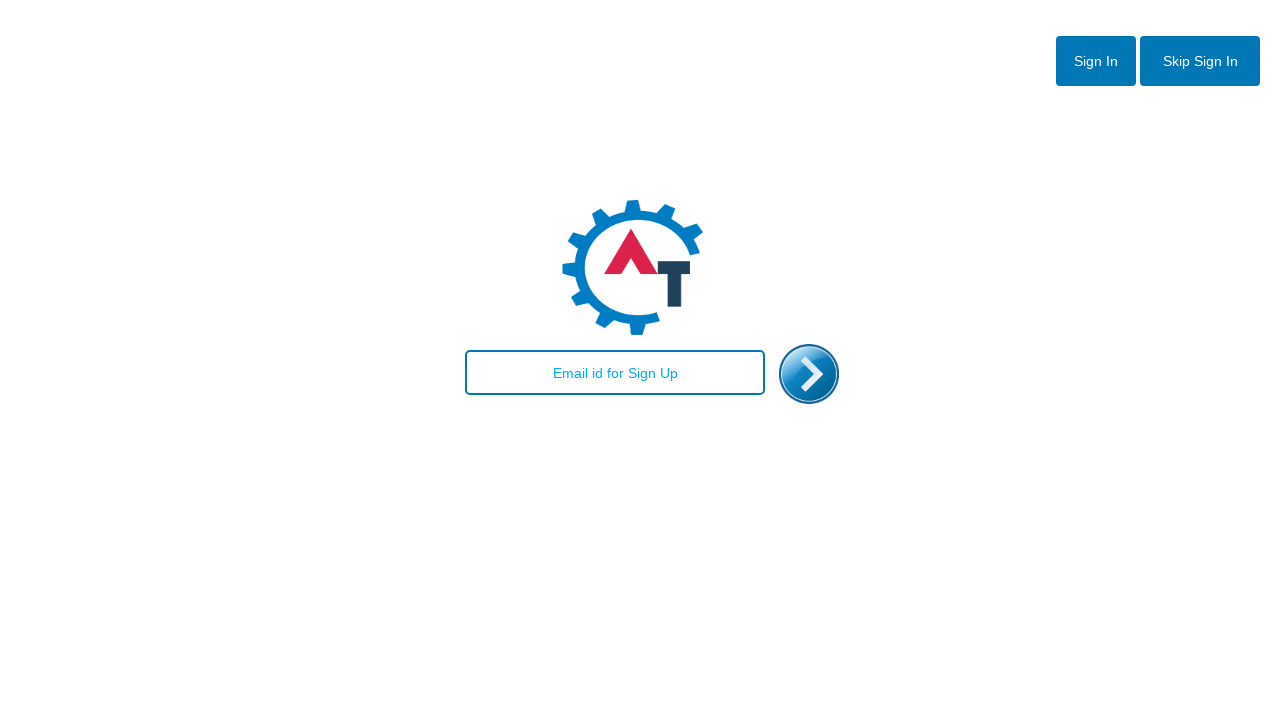

Clicked the 'Skip signin' button to bypass login flow at (1200, 61) on #btn2
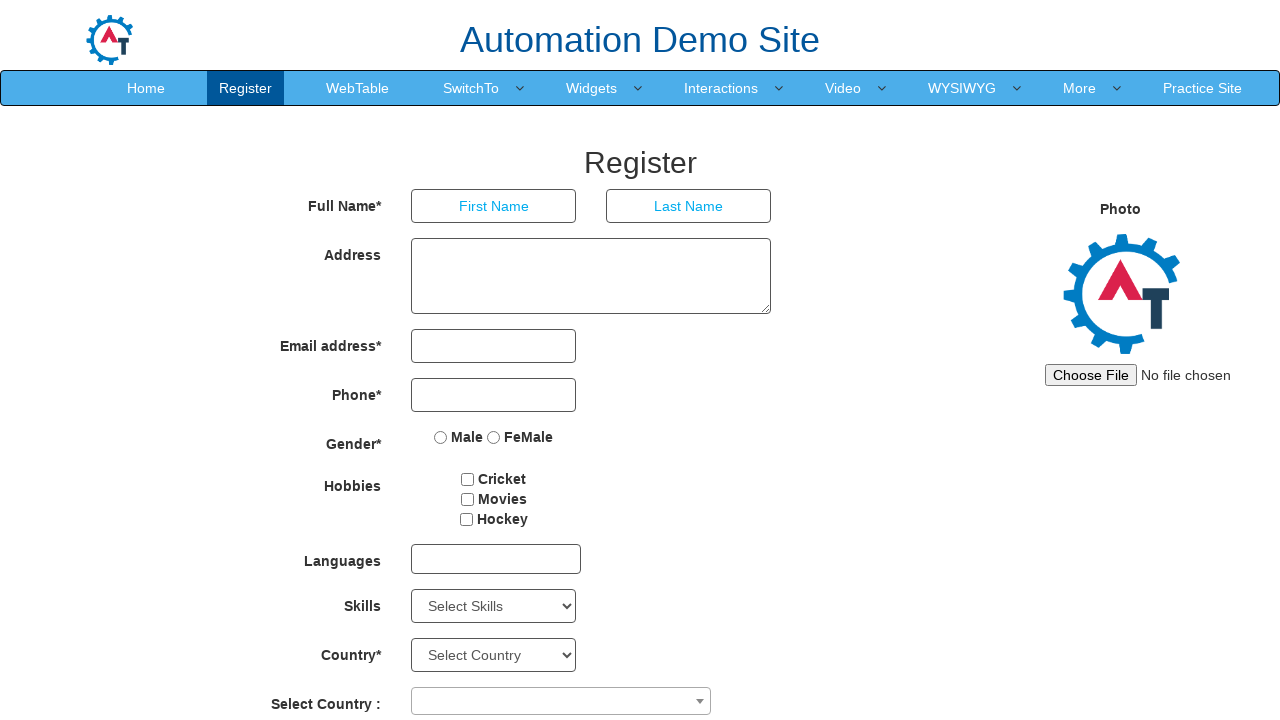

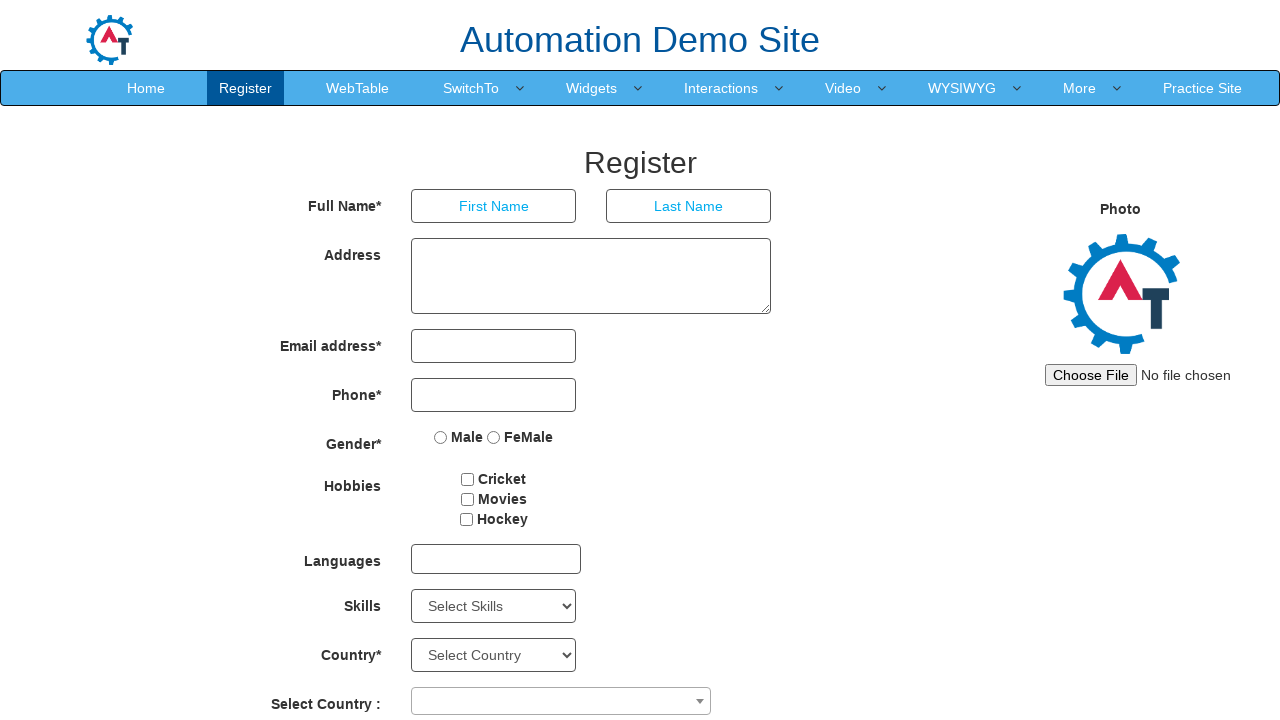